Tests e-commerce search functionality by searching for products containing "ca", verifying search results count, and adding a product to cart

Starting URL: https://rahulshettyacademy.com/seleniumPractise/#/

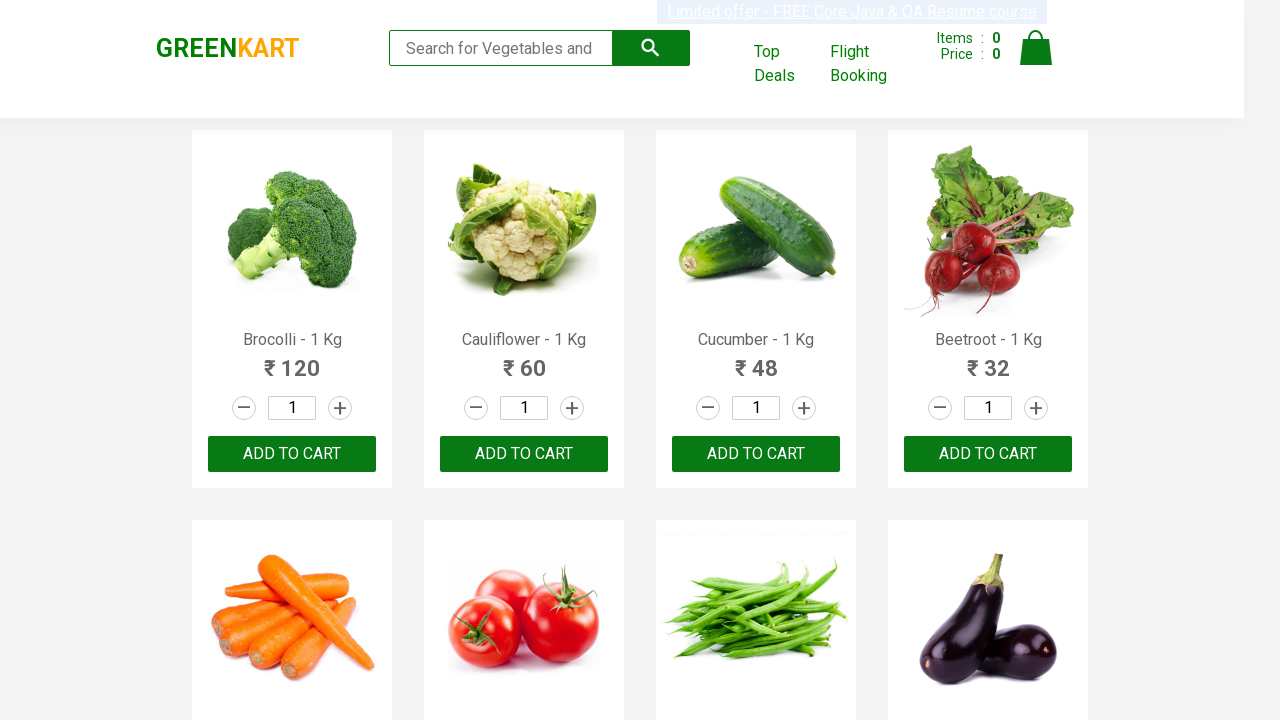

Filled search field with 'ca' on .search-keyword
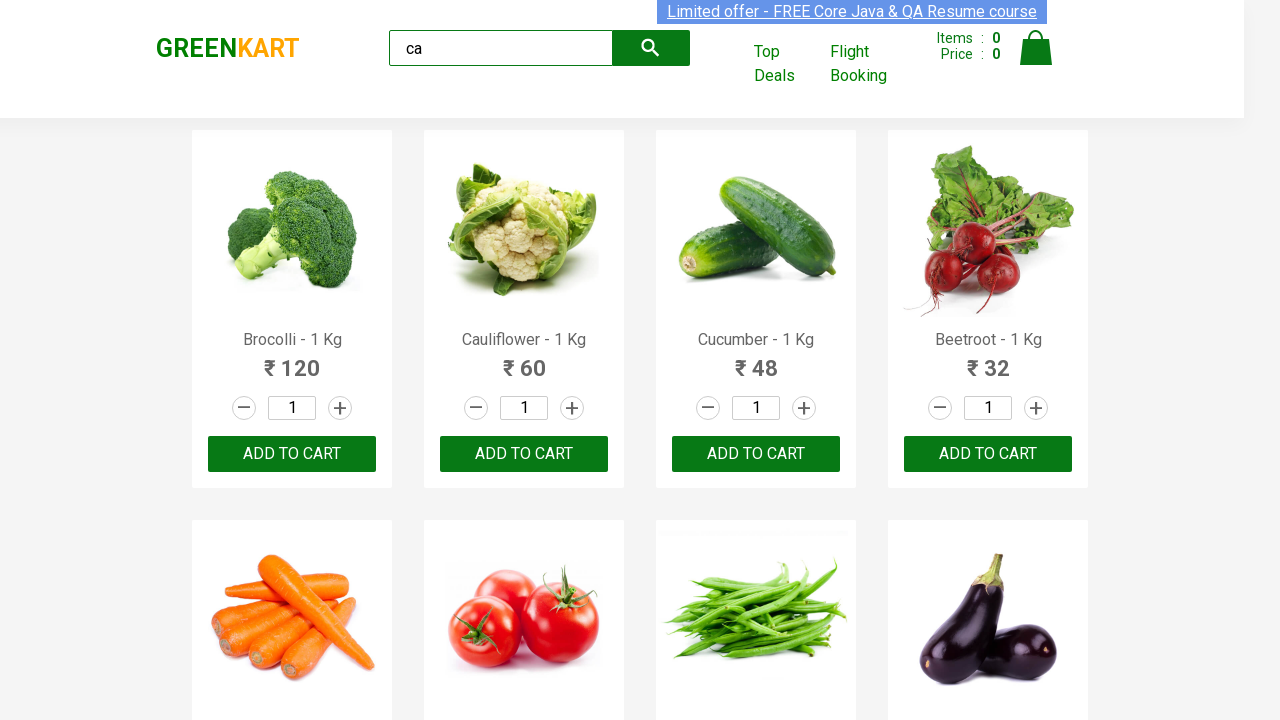

Clicked search button to filter products at (651, 48) on .search-button
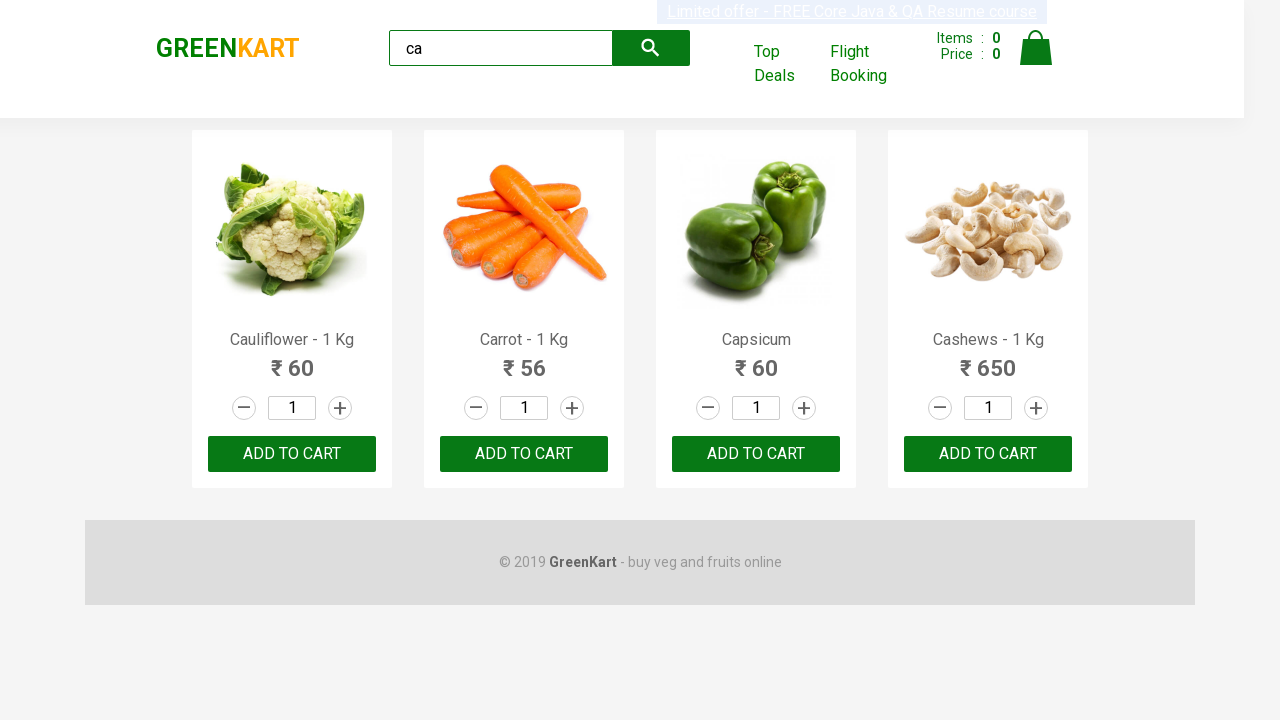

Waited for search results to load
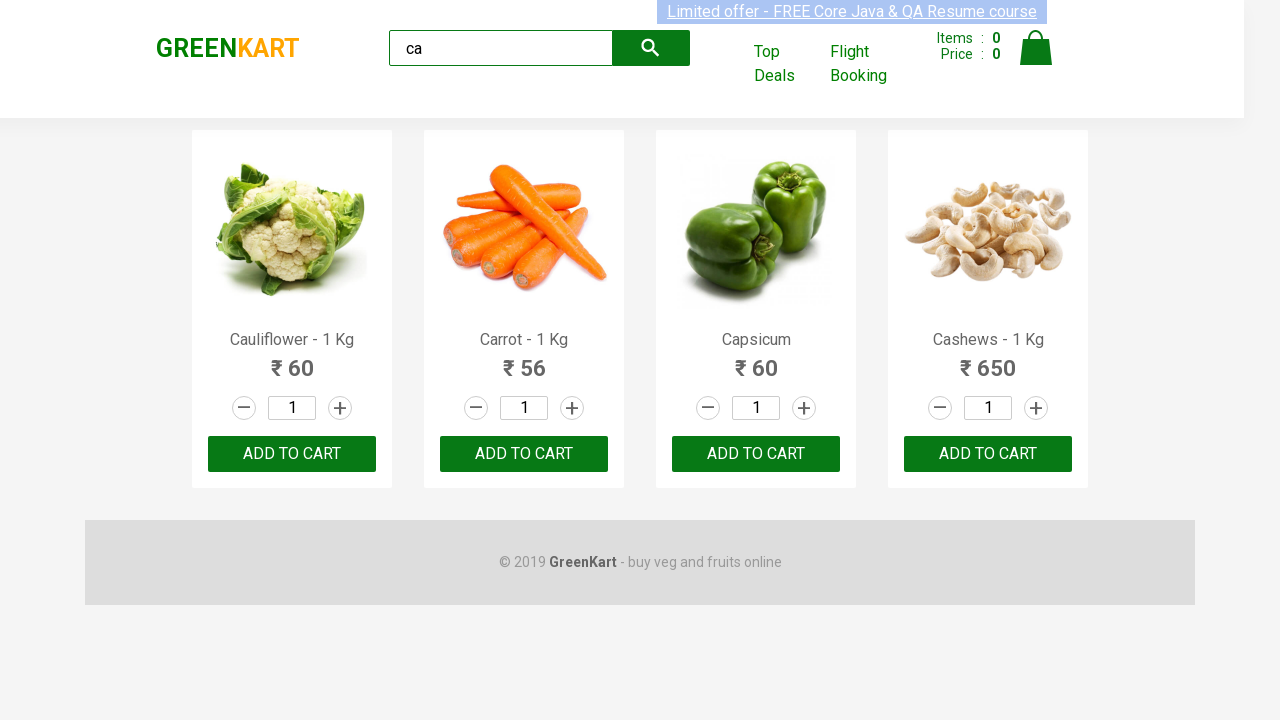

Verified URL contains 'seleniumPractise'
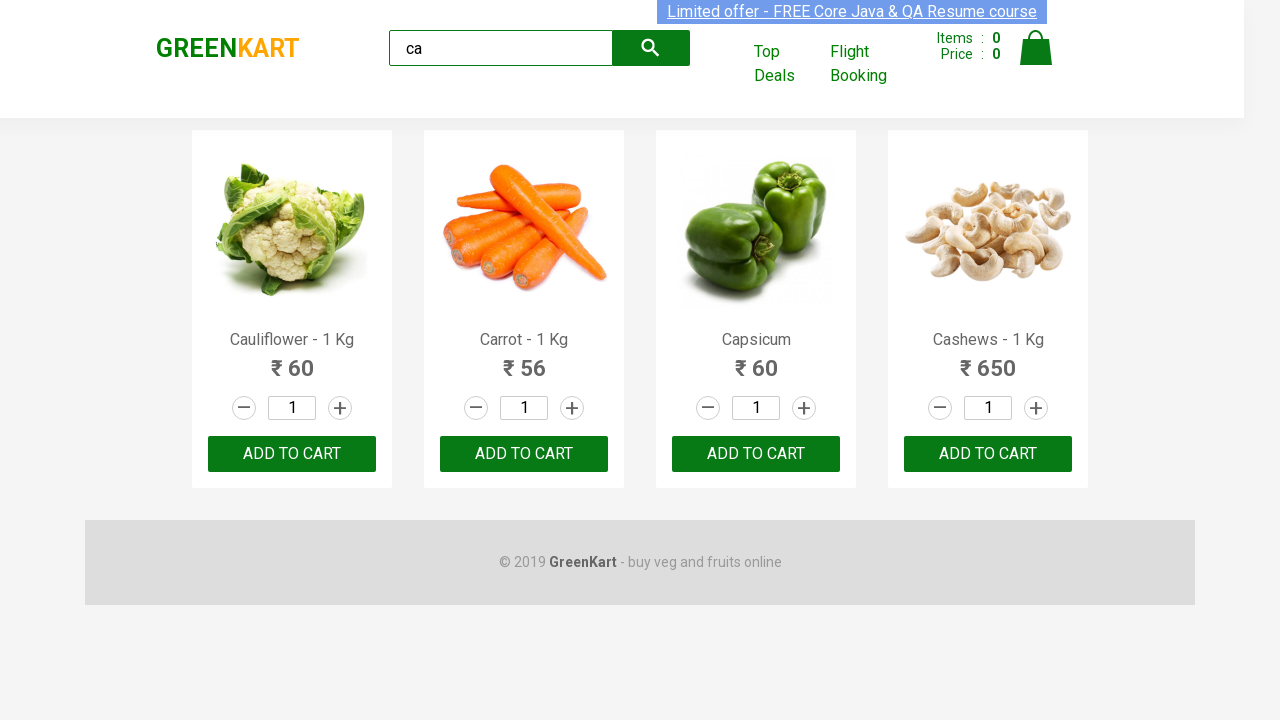

Verified total product count is 5 (including hidden elements)
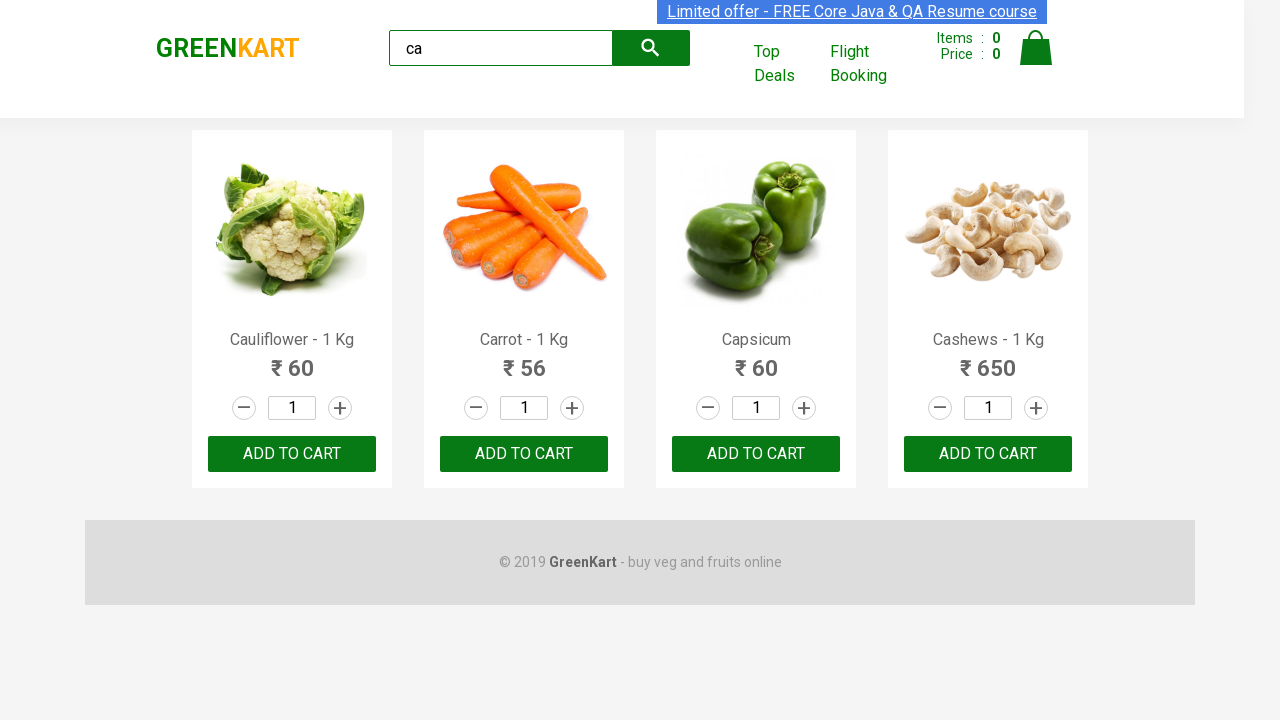

Verified visible product count is 4
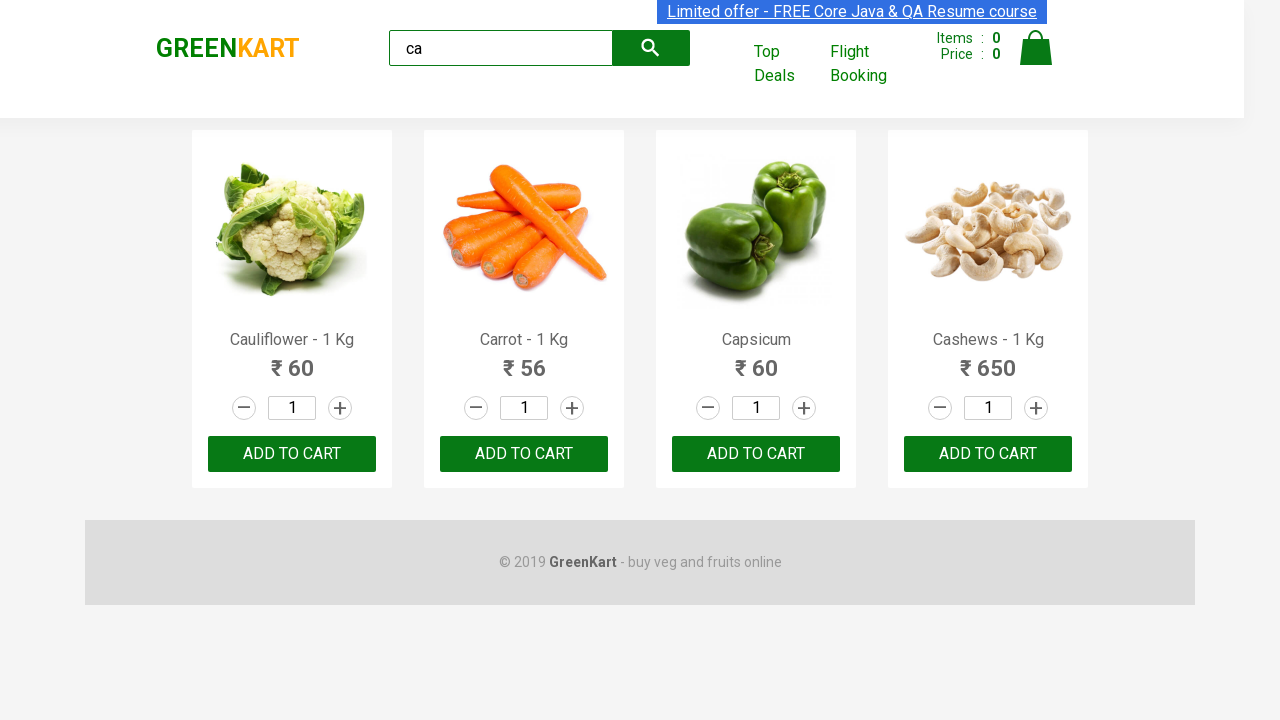

Verified parent-child chaining: 4 products found within products container
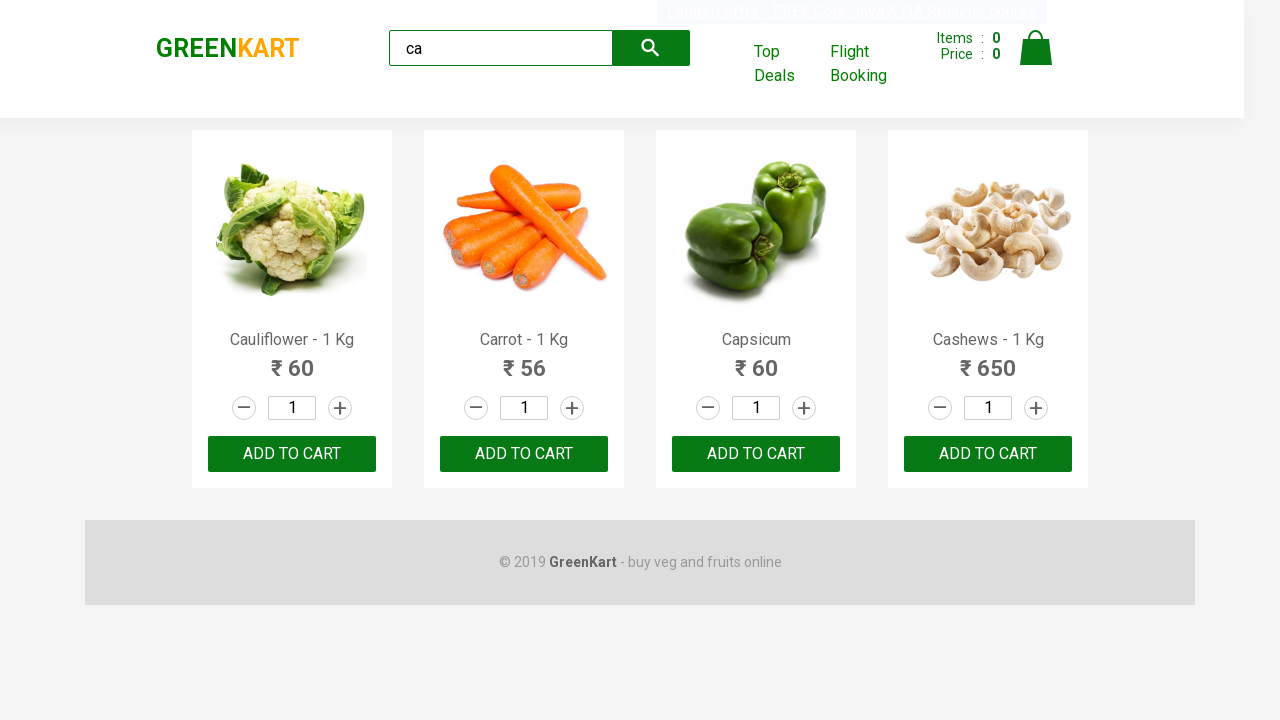

Clicked ADD TO CART button on the third product at (756, 454) on .products >> .product >> nth=2 >> text=ADD TO CART
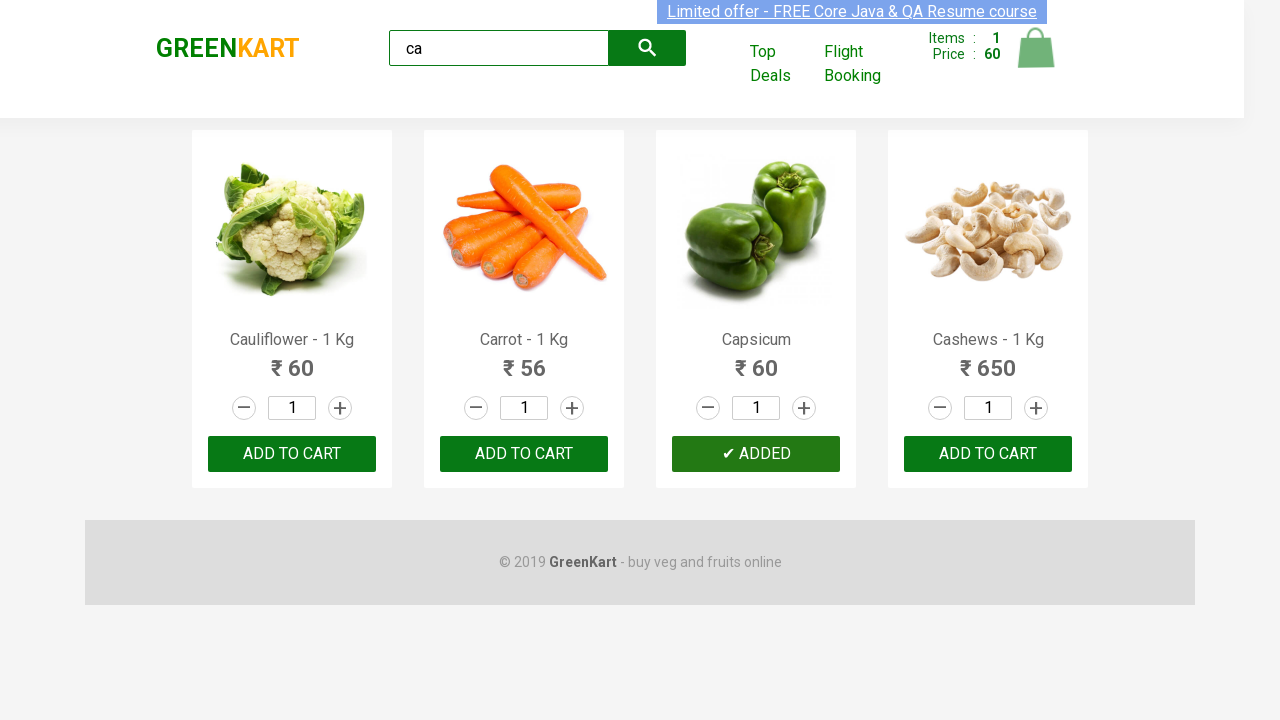

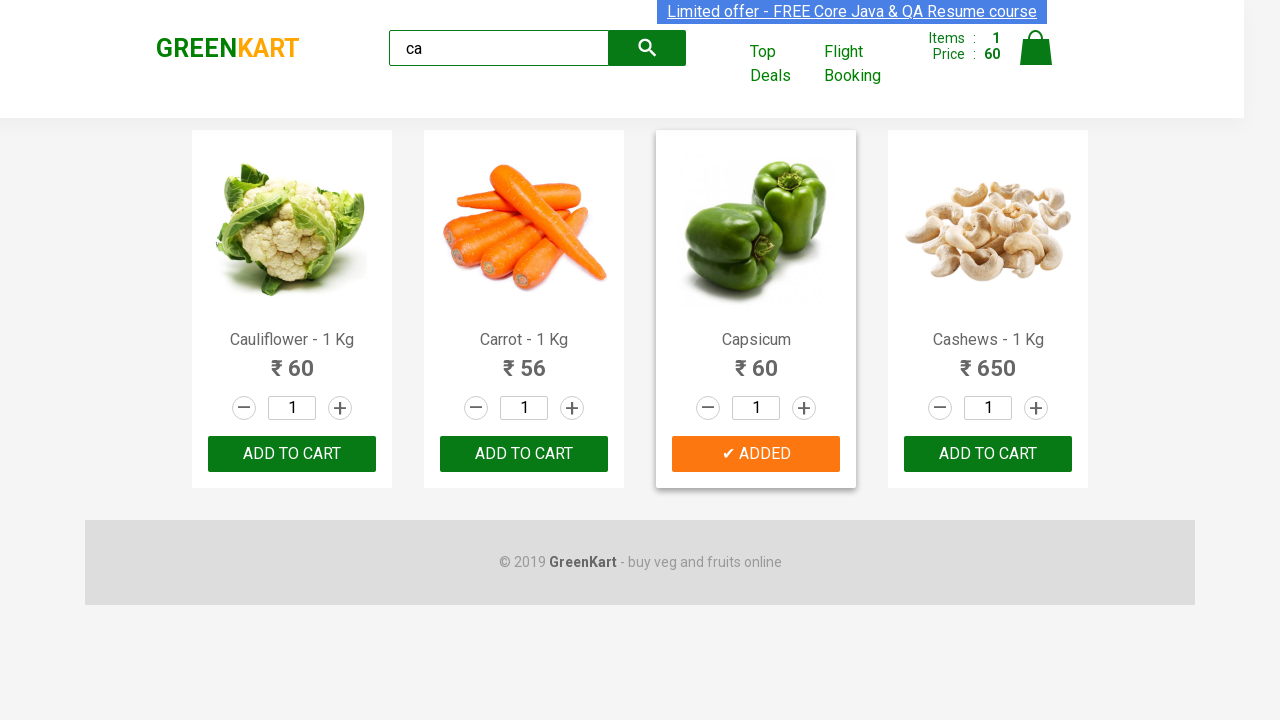